Tests dropdown selection functionality by selecting a currency option from a static dropdown and verifying the selection

Starting URL: https://rahulshettyacademy.com/dropdownsPractise/

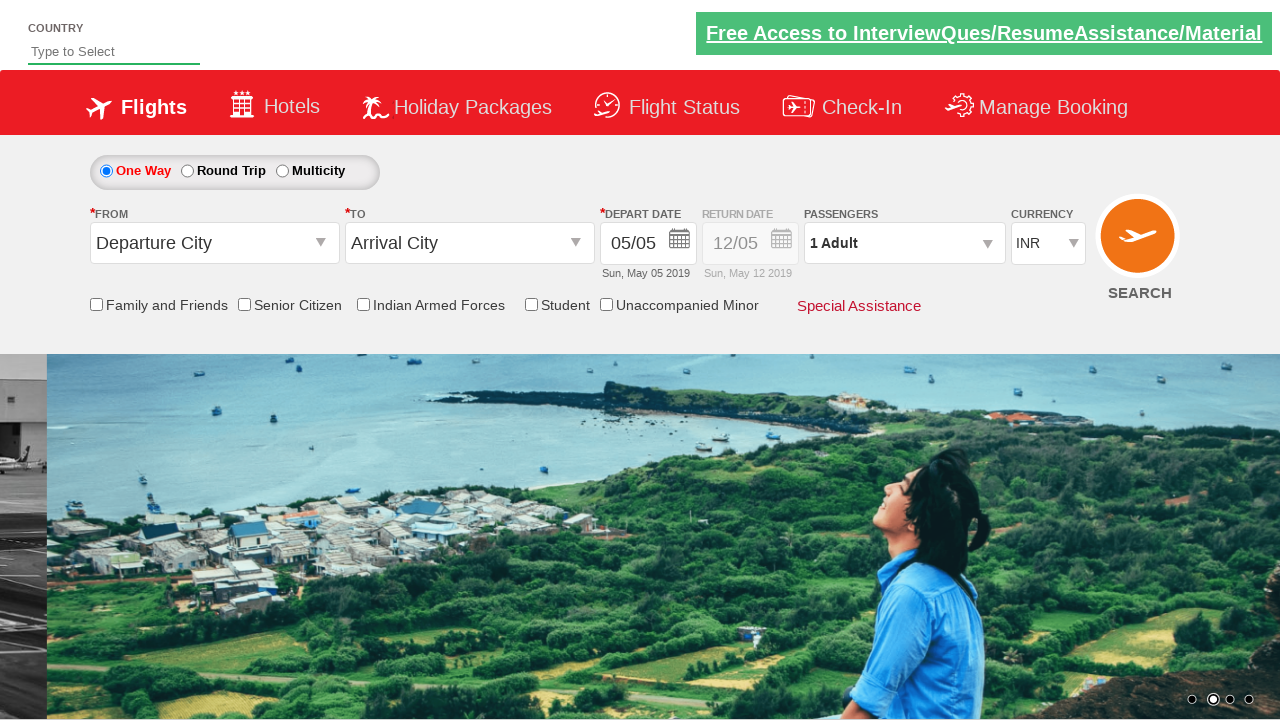

Selected USD currency option (index 3) from dropdown on #ctl00_mainContent_DropDownListCurrency
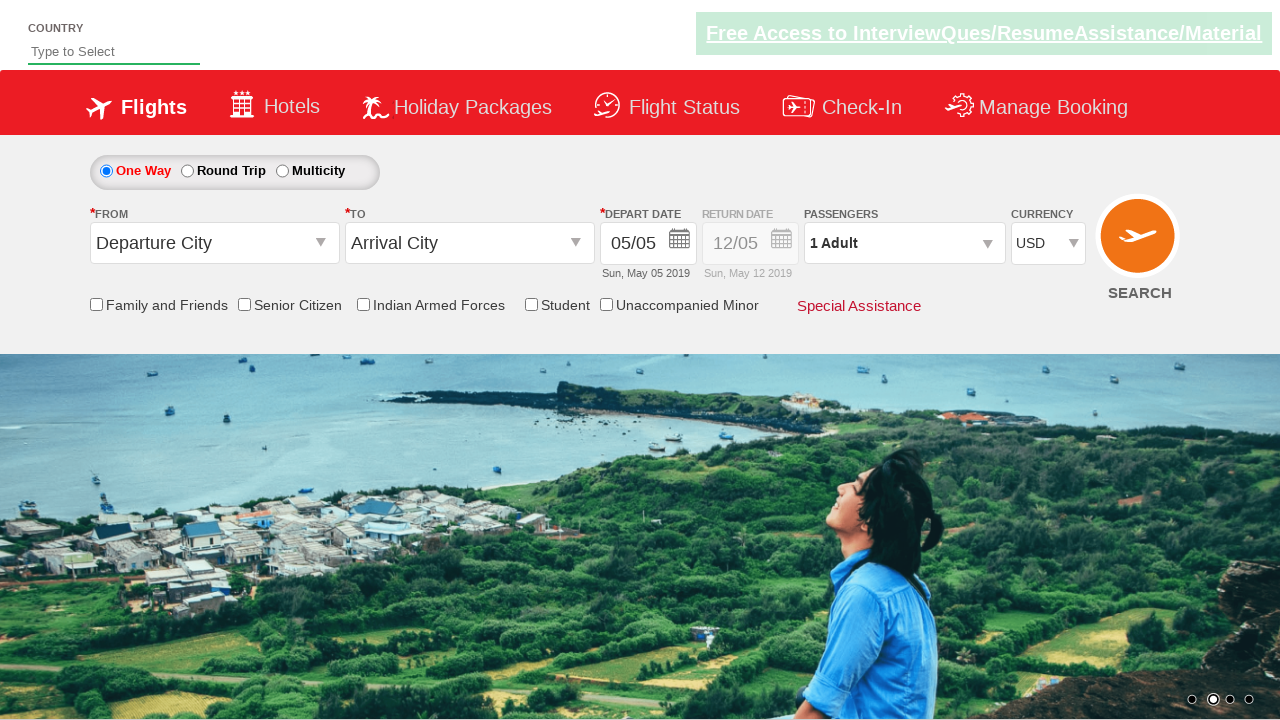

Verified USD currency selection in dropdown
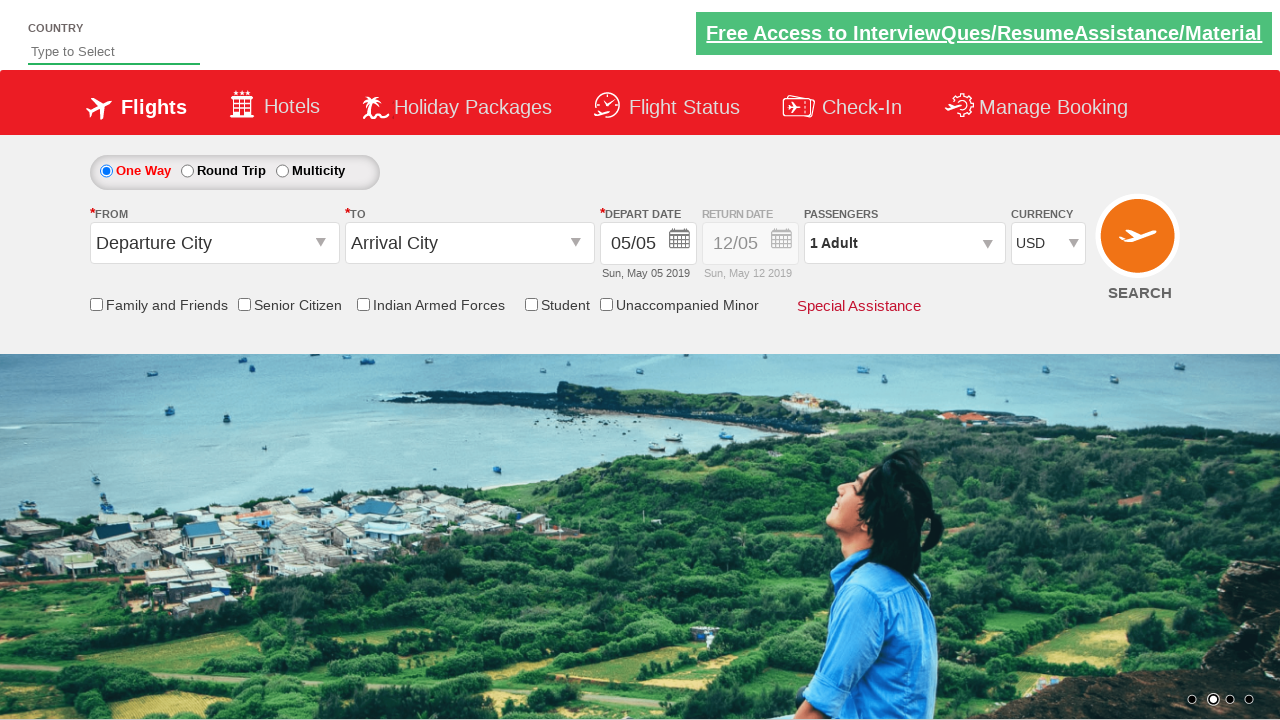

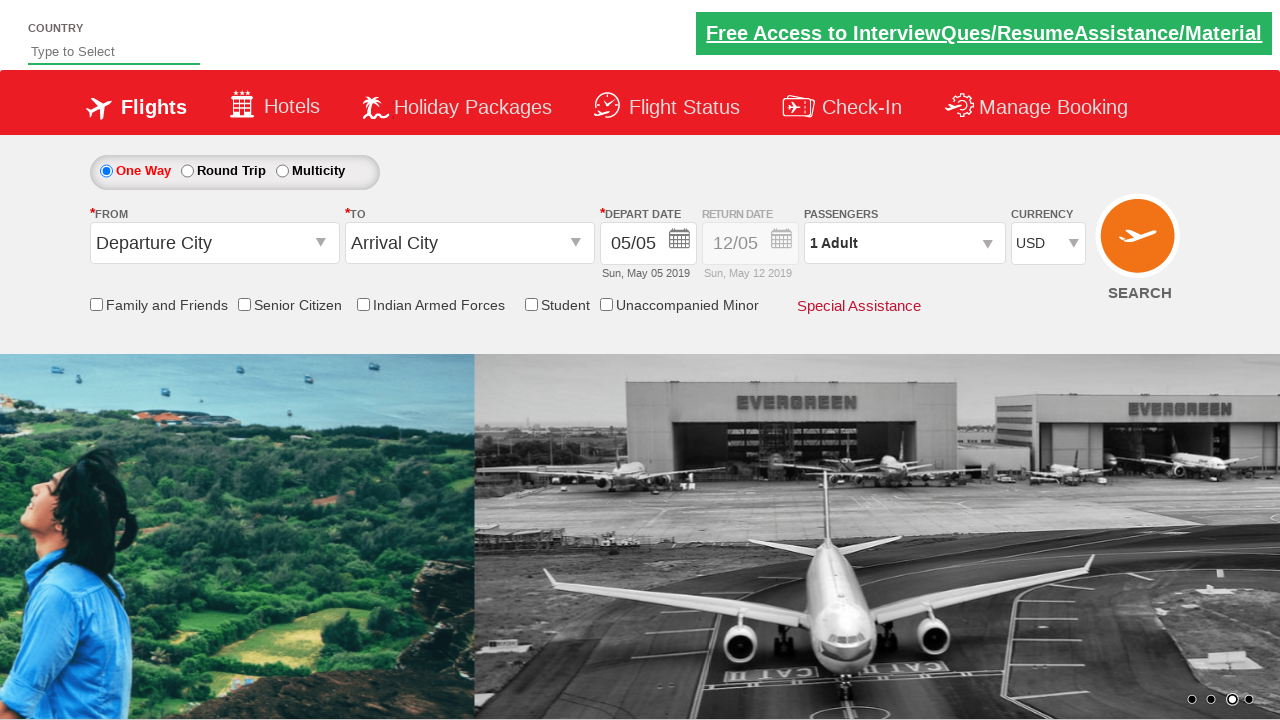